Tests form interaction by highlighting an email input field, filling a password field, and then clearing and filling the email field

Starting URL: https://freelance-learn-automation.vercel.app/login

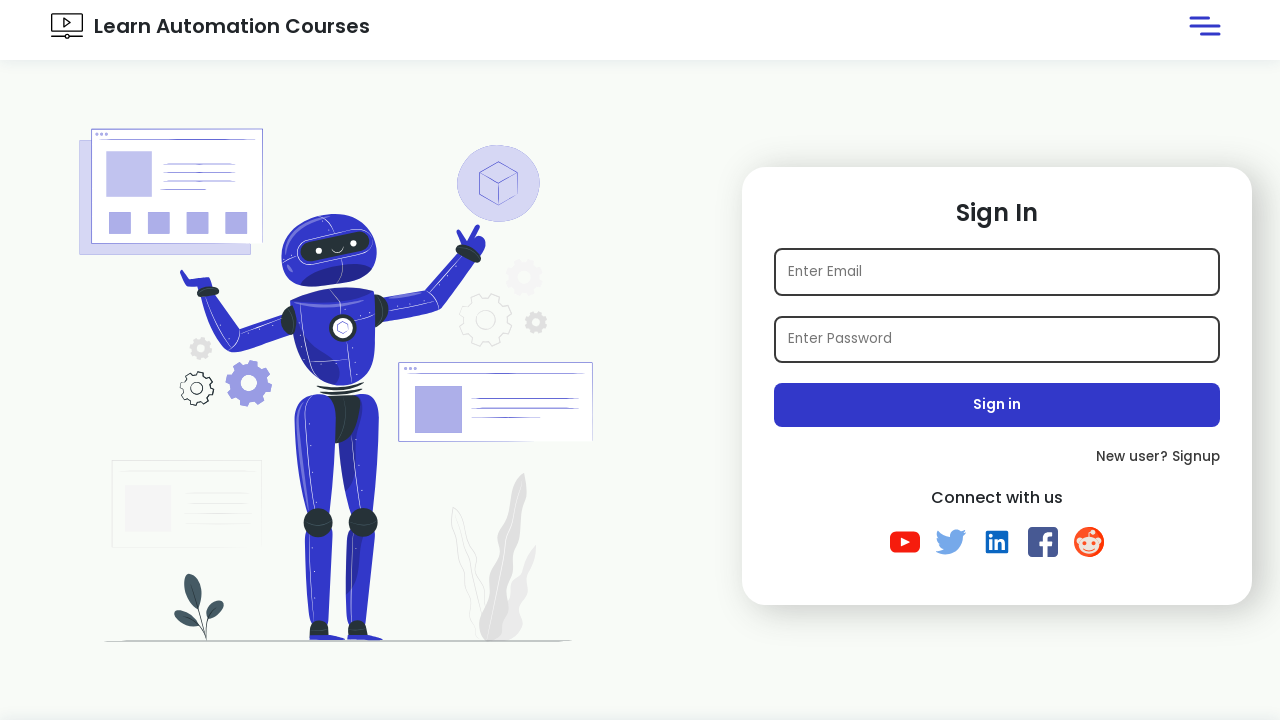

Filled password field with 'ssss' on input#password1
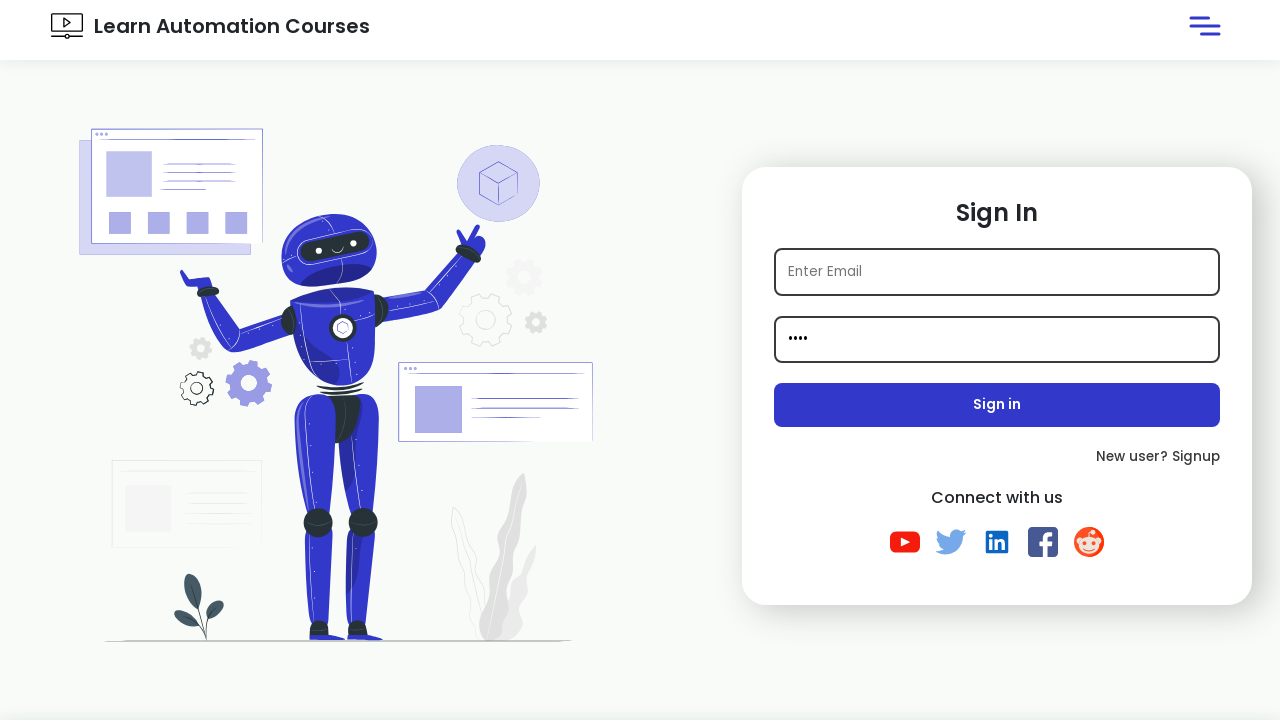

Applied yellow background and red border highlight to email field
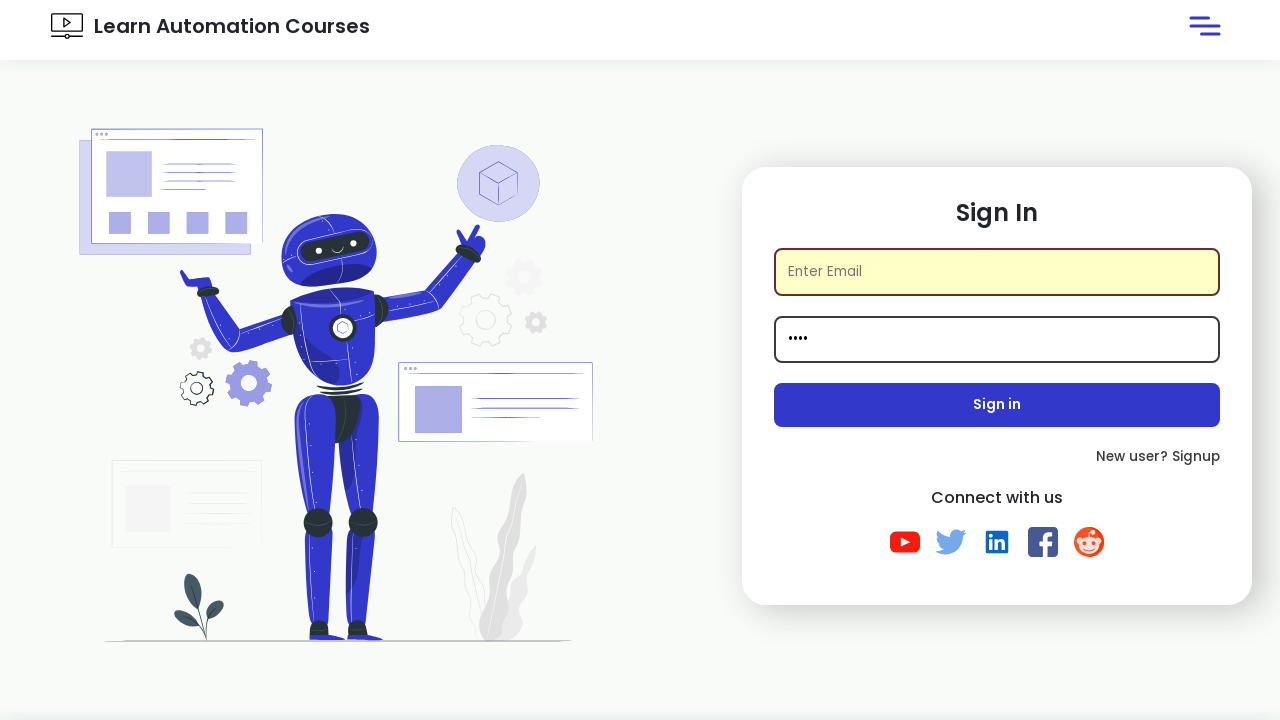

Waited 1 second to observe highlight effect
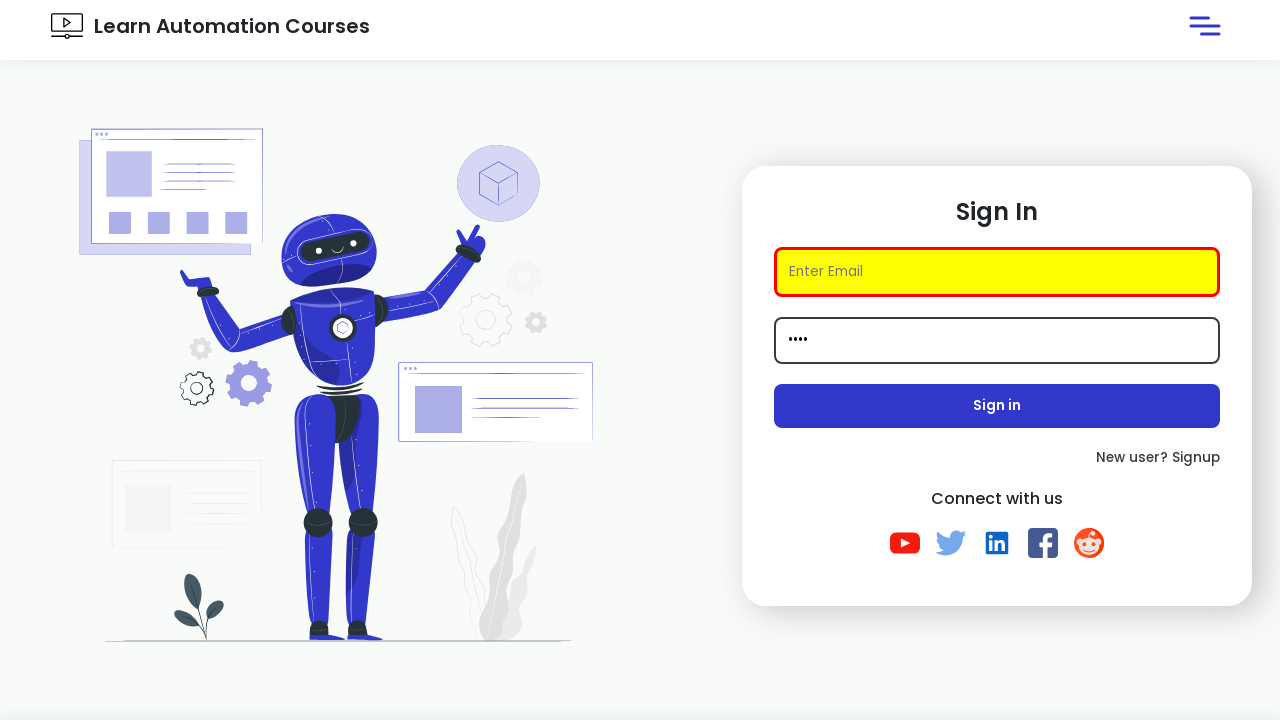

Removed highlight and applied standard black border to email field
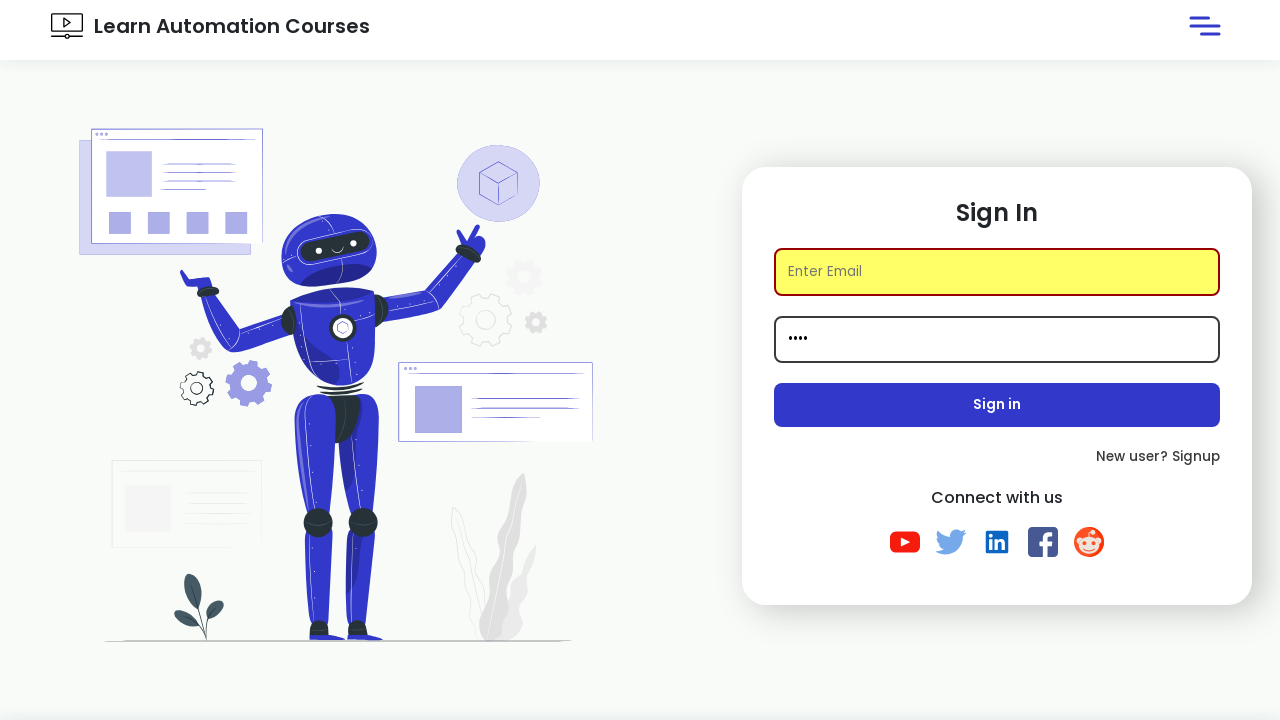

Cleared email field on input#email1
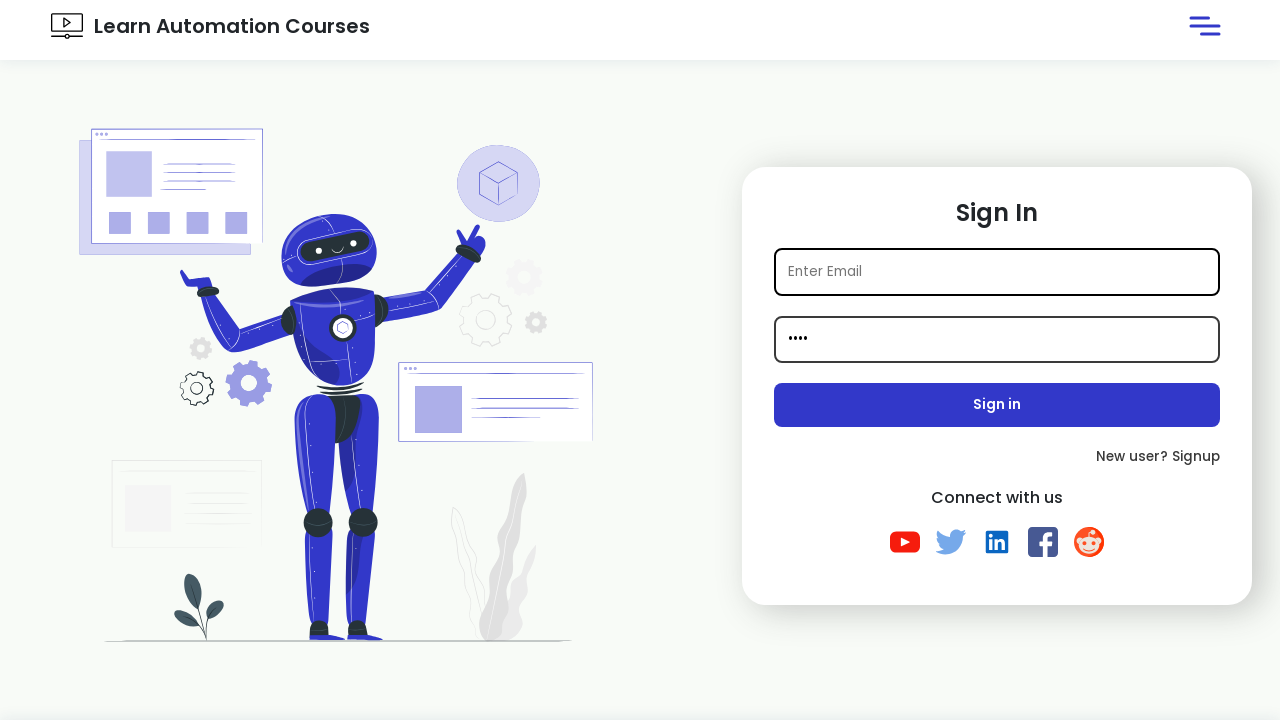

Filled email field with 'Selenium' on input#email1
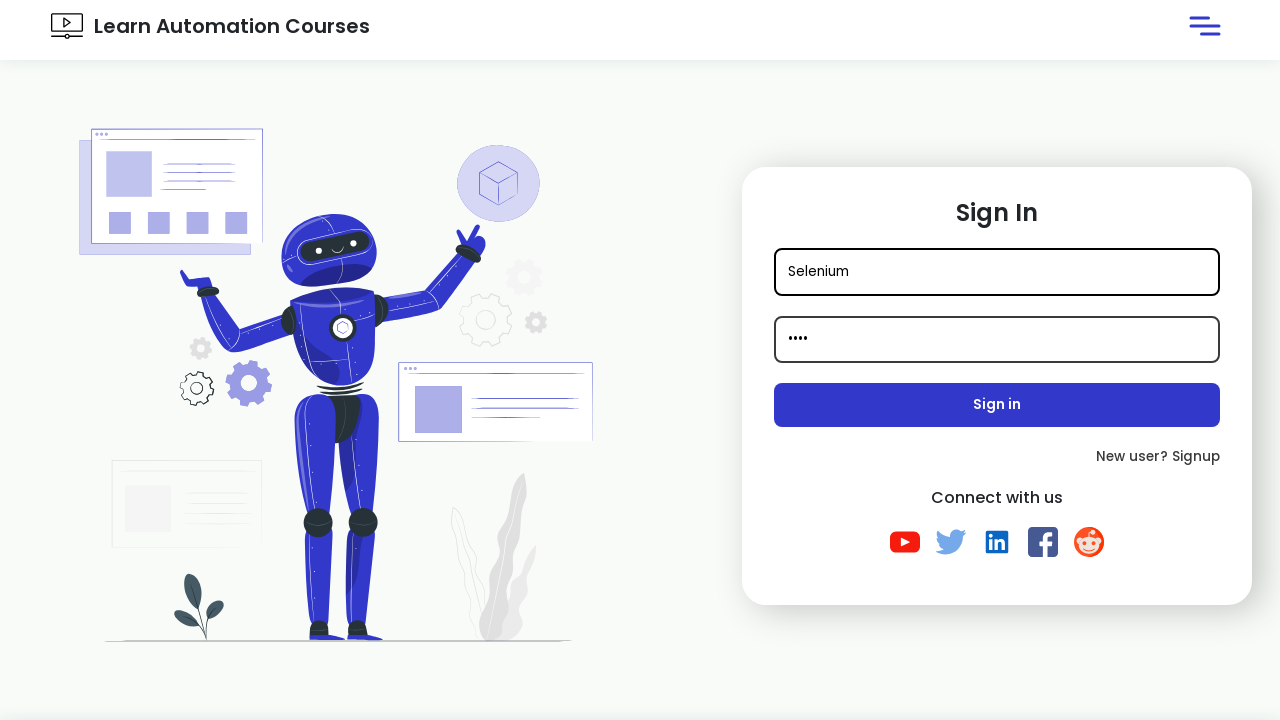

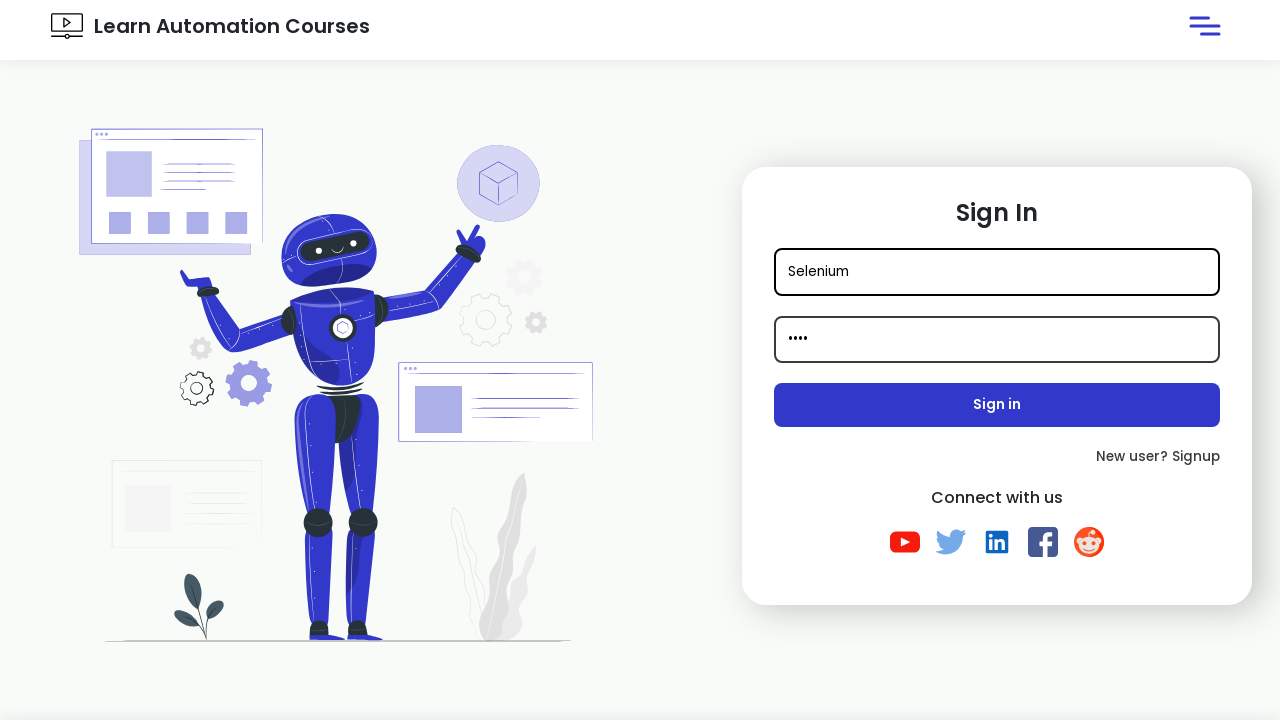